Tests radio button functionality by clicking three different radio buttons using different selector strategies (id, CSS selector, and XPath)

Starting URL: https://formy-project.herokuapp.com/radiobutton

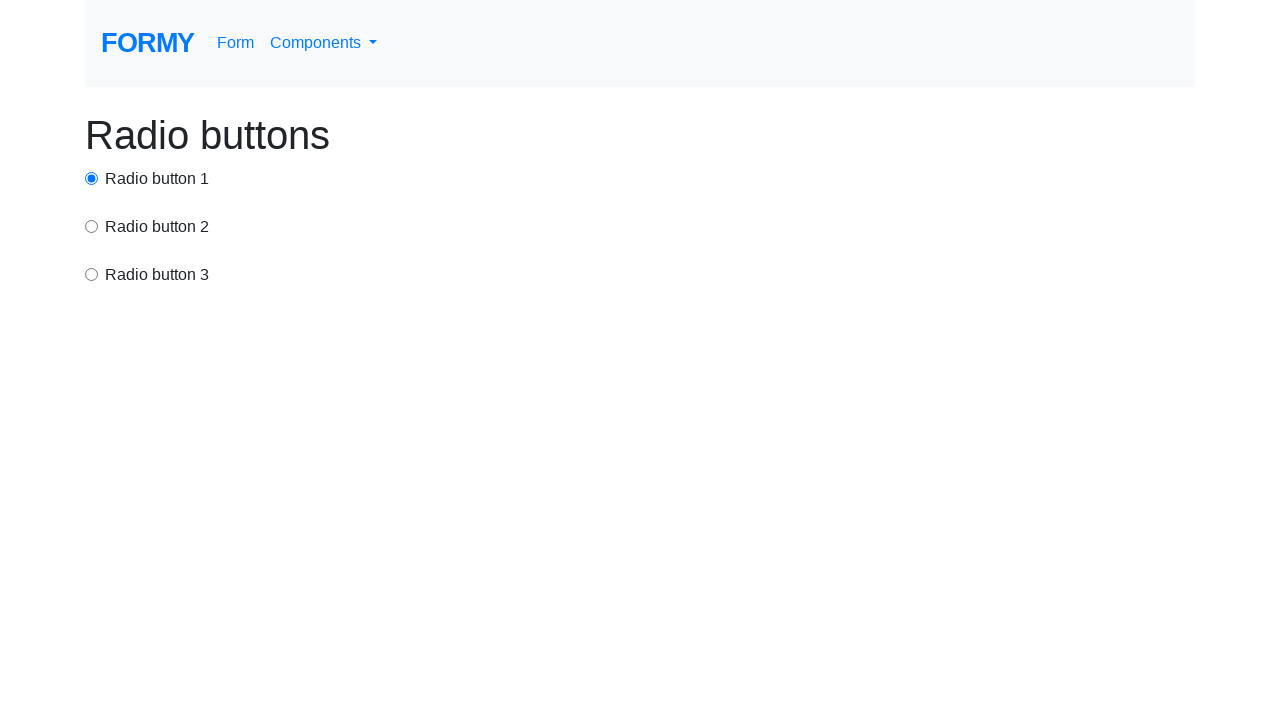

Clicked first radio button using ID selector at (92, 178) on #radio-button-1
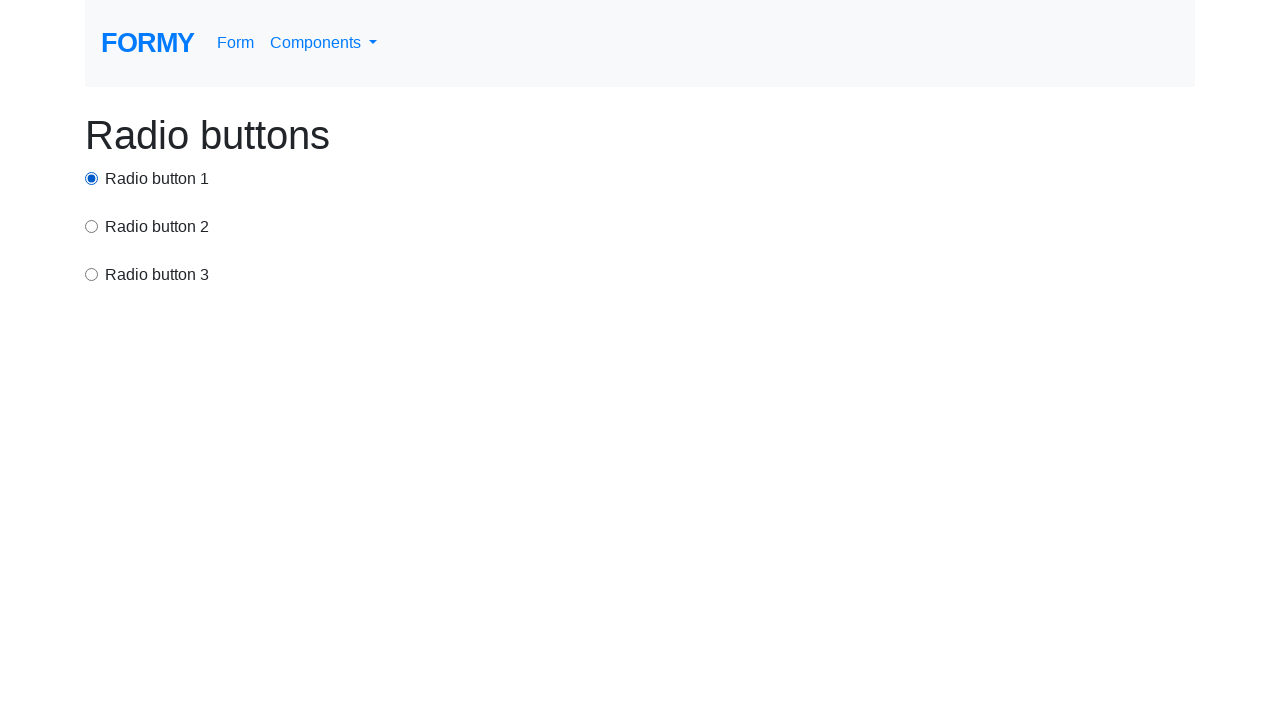

Clicked second radio button using CSS selector at (92, 226) on input[value='option2']
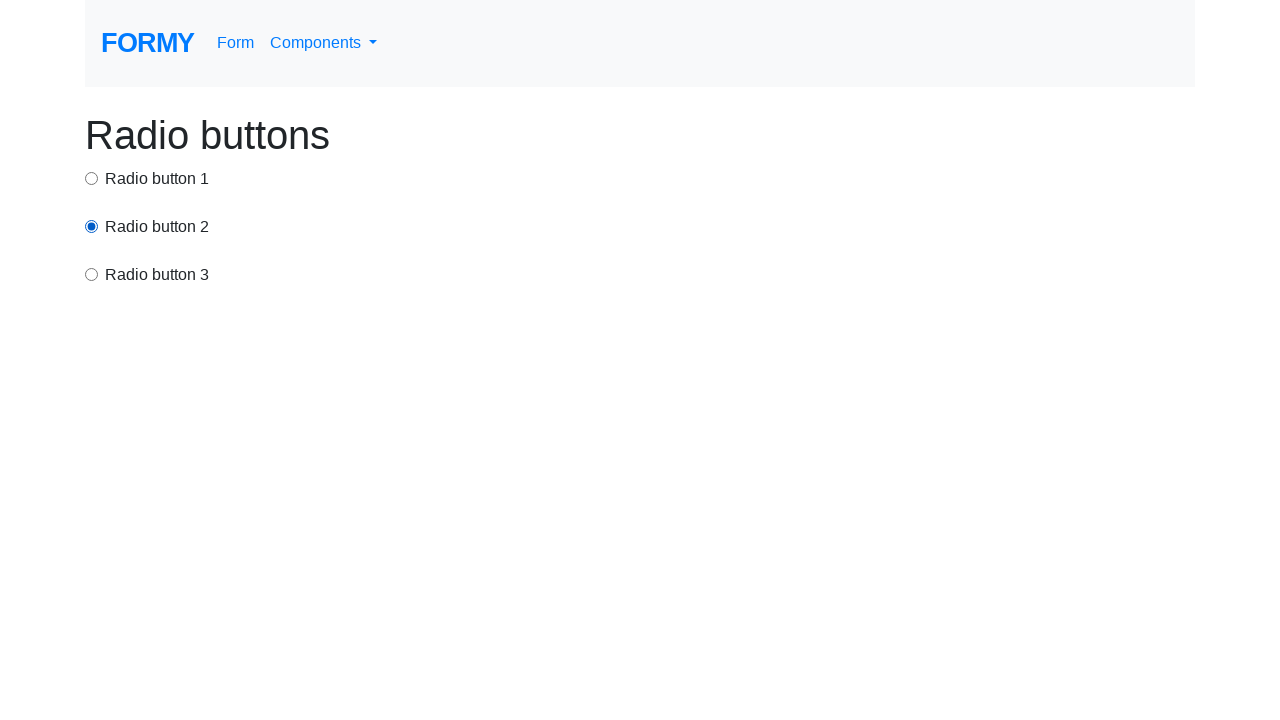

Clicked third radio button using XPath selector at (92, 274) on xpath=/html/body/div/div[3]/input
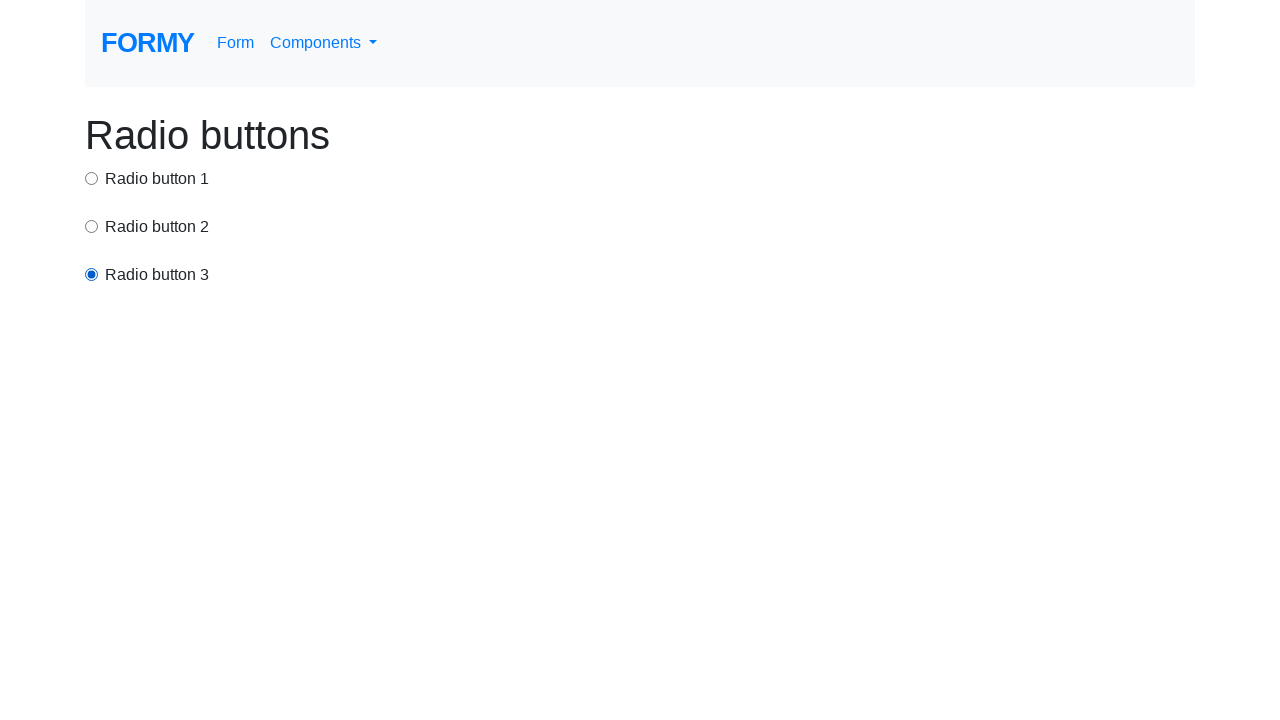

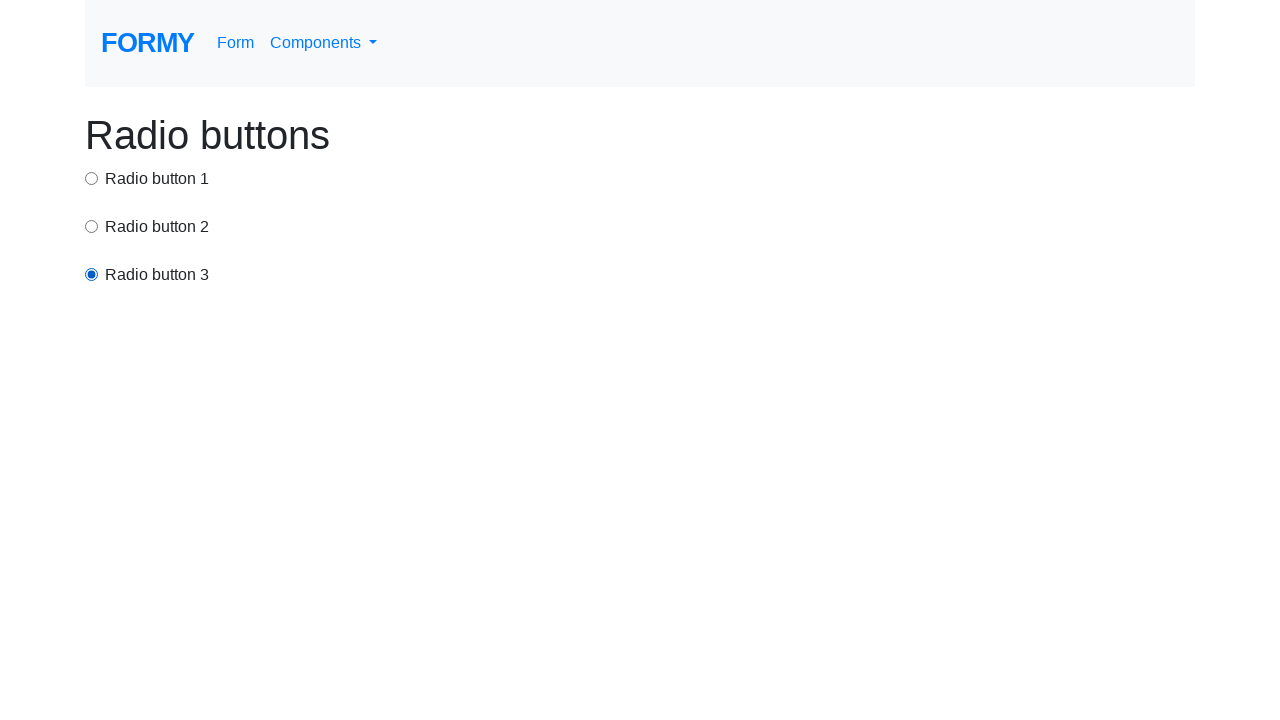